Tests input field functionality by entering text into the first input field and verifying the value is correctly set.

Starting URL: http://knockoutjs.com/examples/controlTypes.html

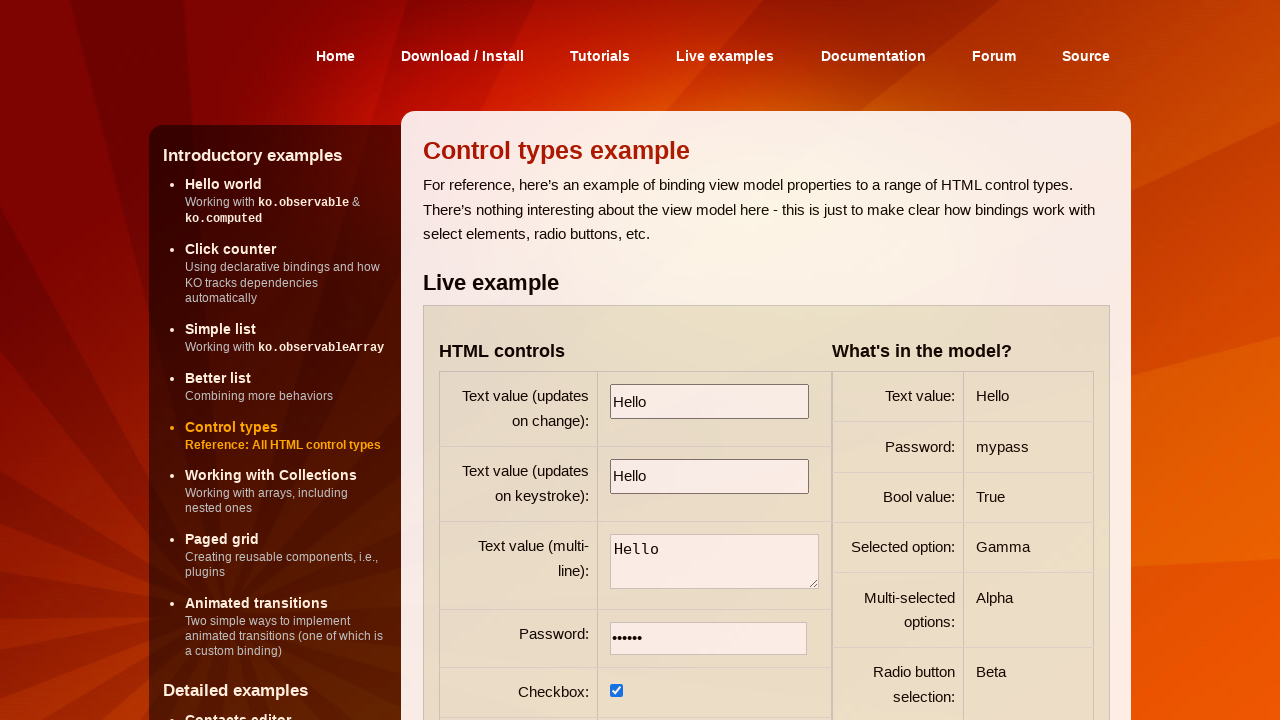

Filled first input field with 'Test' on input >> nth=0
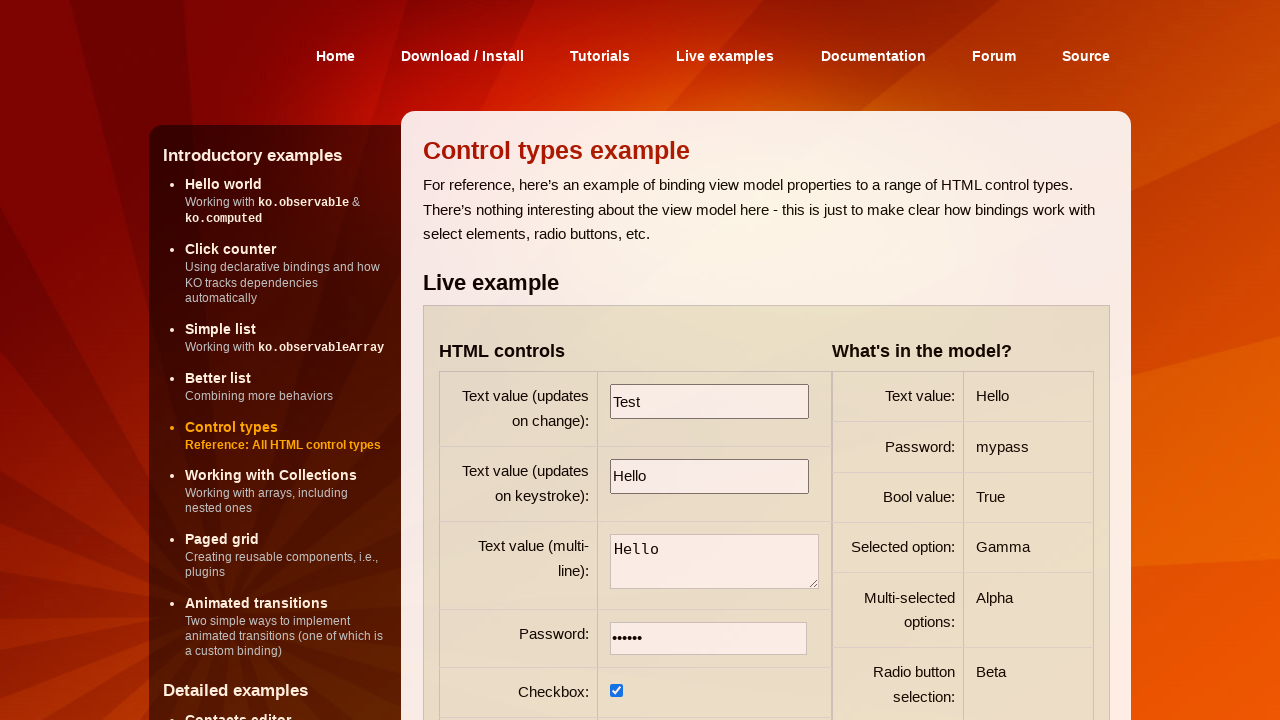

Verified input field value is correctly set to 'Test'
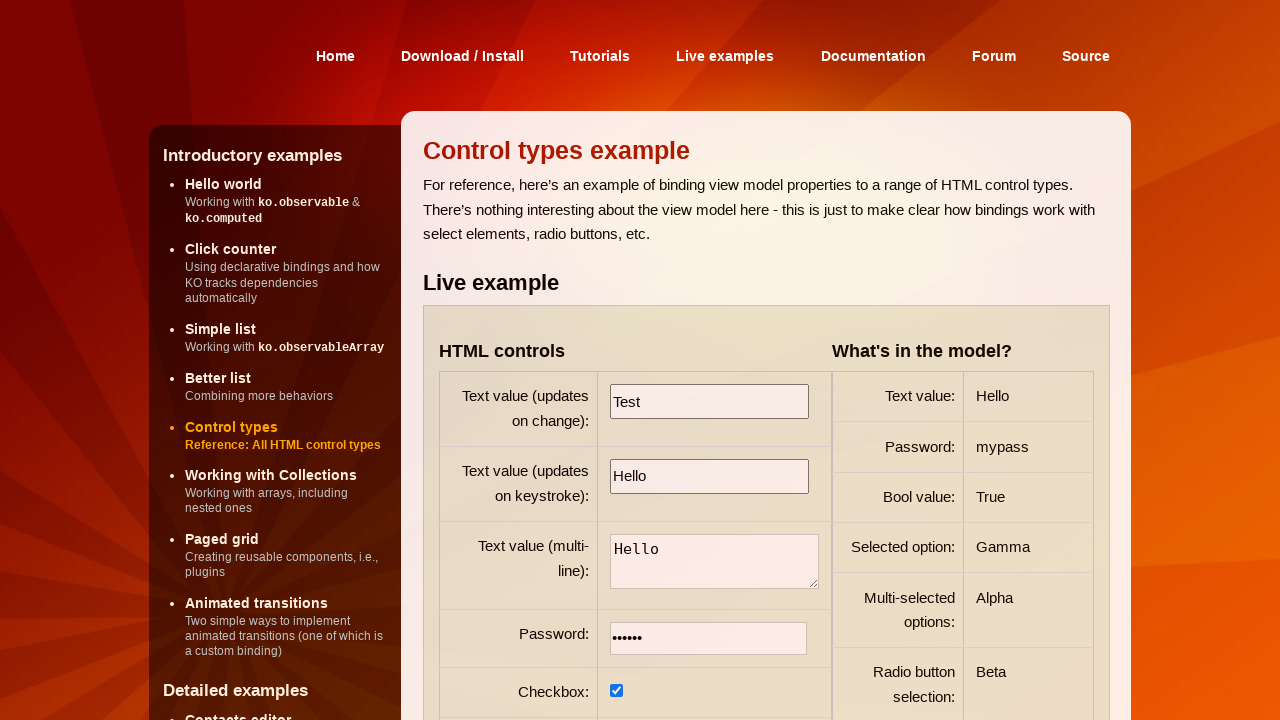

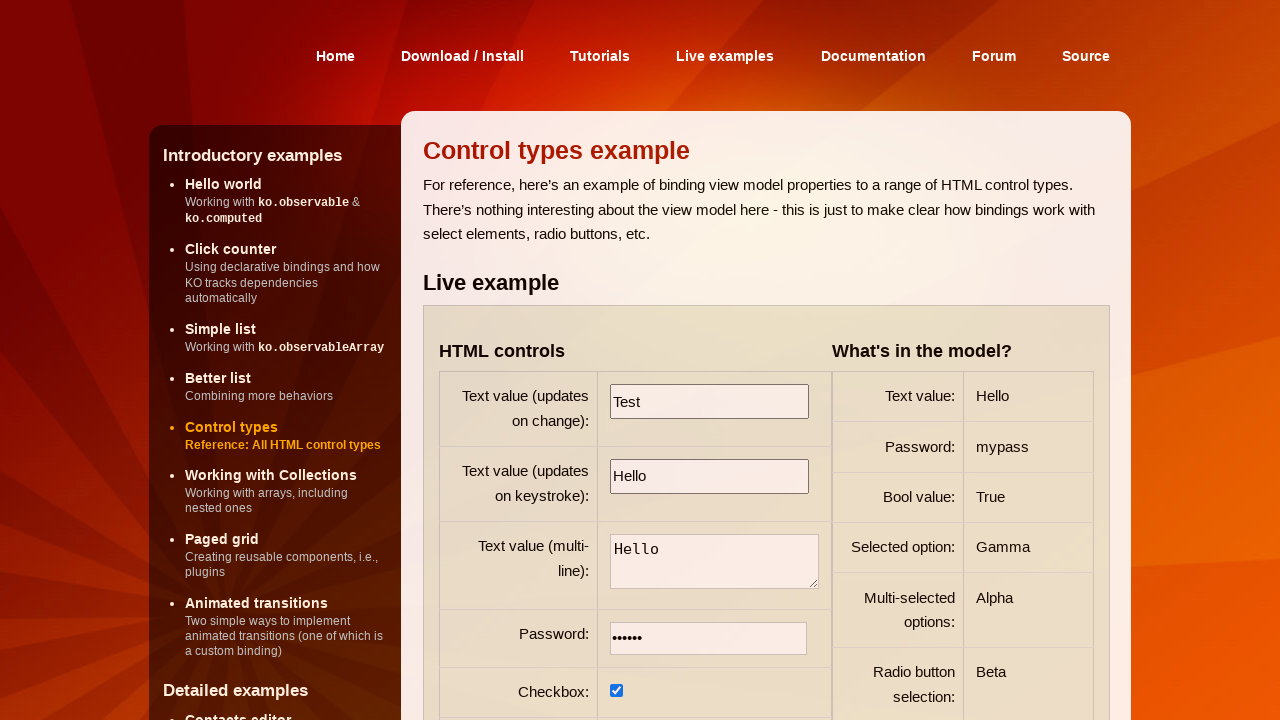